Tests alert dialog handling by clicking an alert button and accepting the alert popup that appears

Starting URL: https://testautomationpractice.blogspot.com/

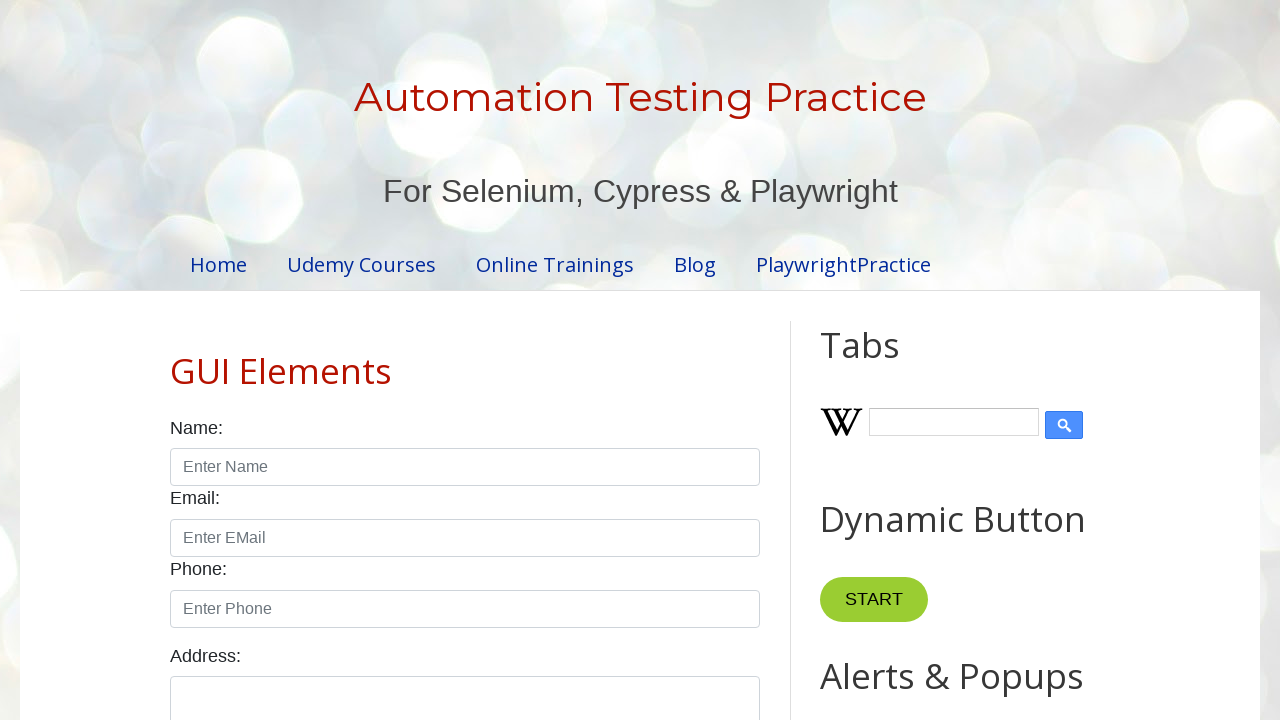

Set up dialog handler to automatically accept alerts
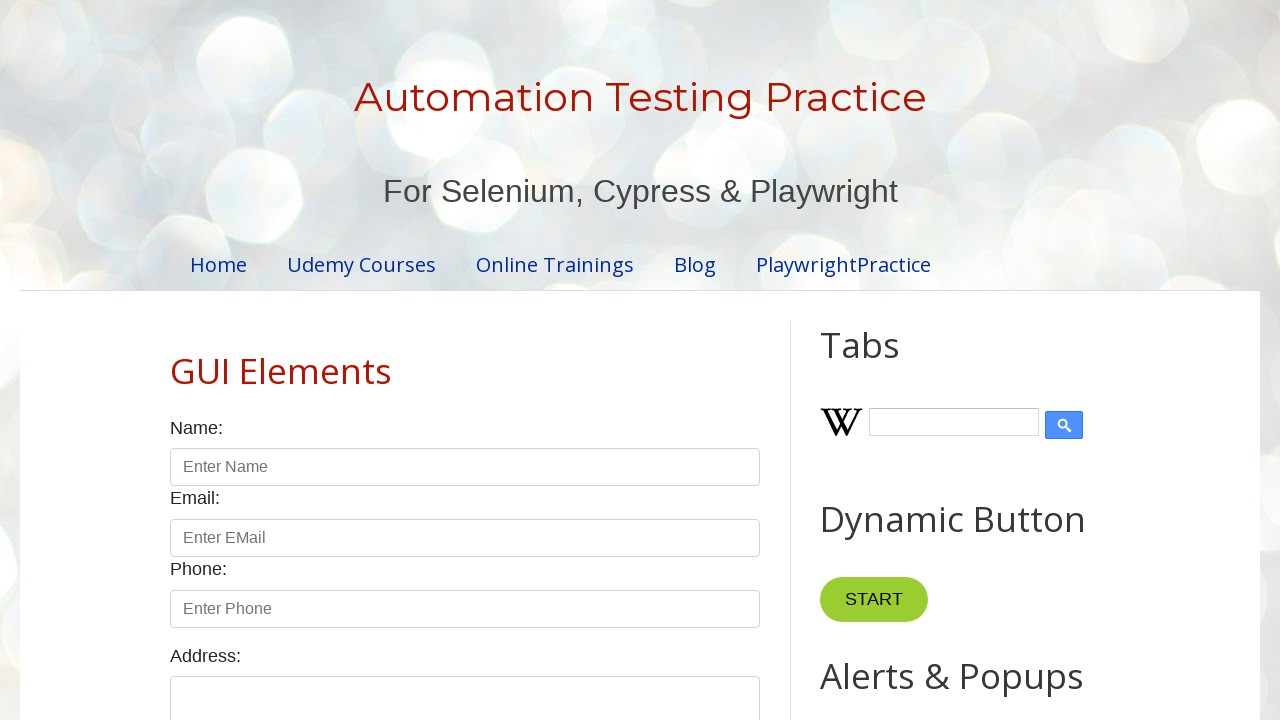

Clicked alert button to trigger alert popup at (888, 361) on xpath=//*[@id="alertBtn"]
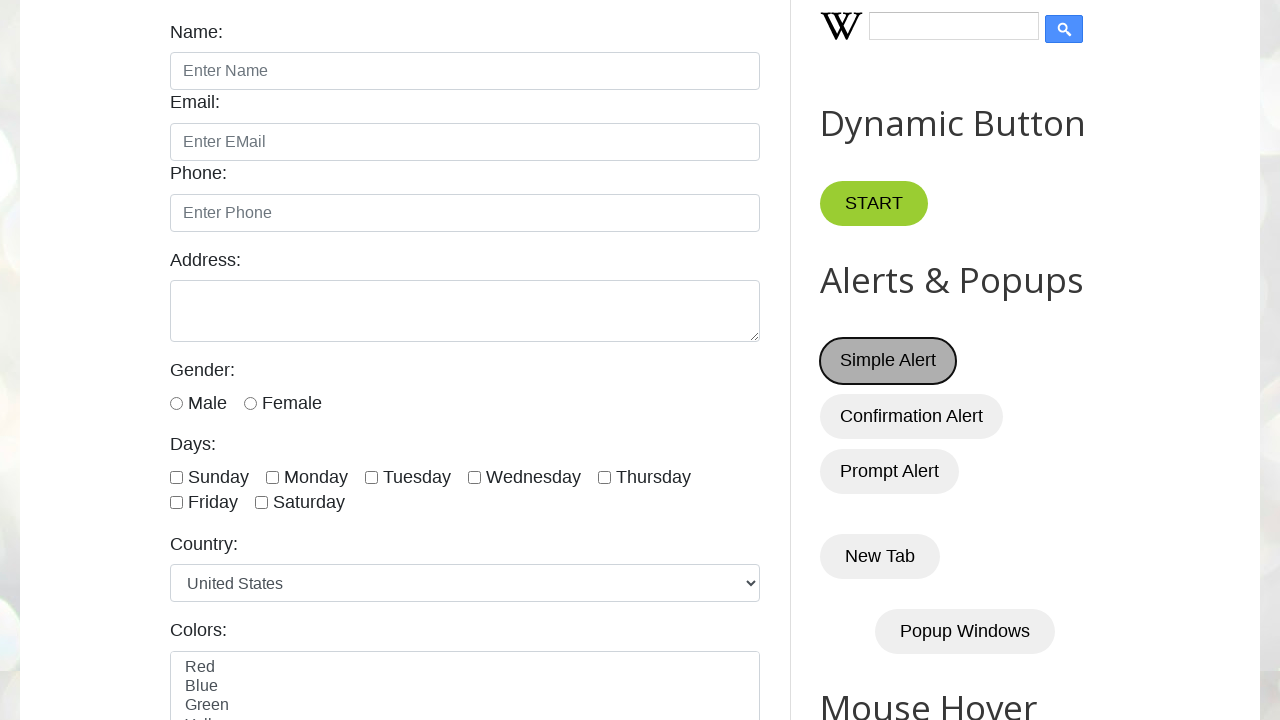

Waited 500ms for alert dialog to be processed
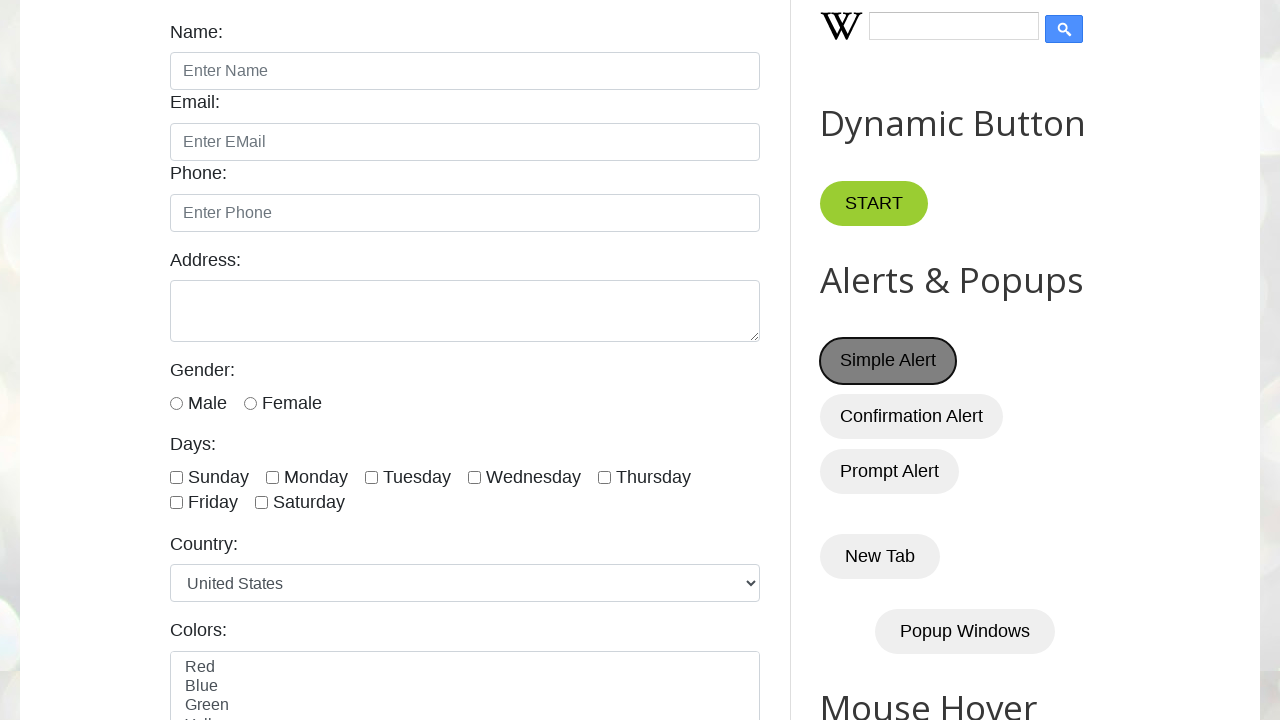

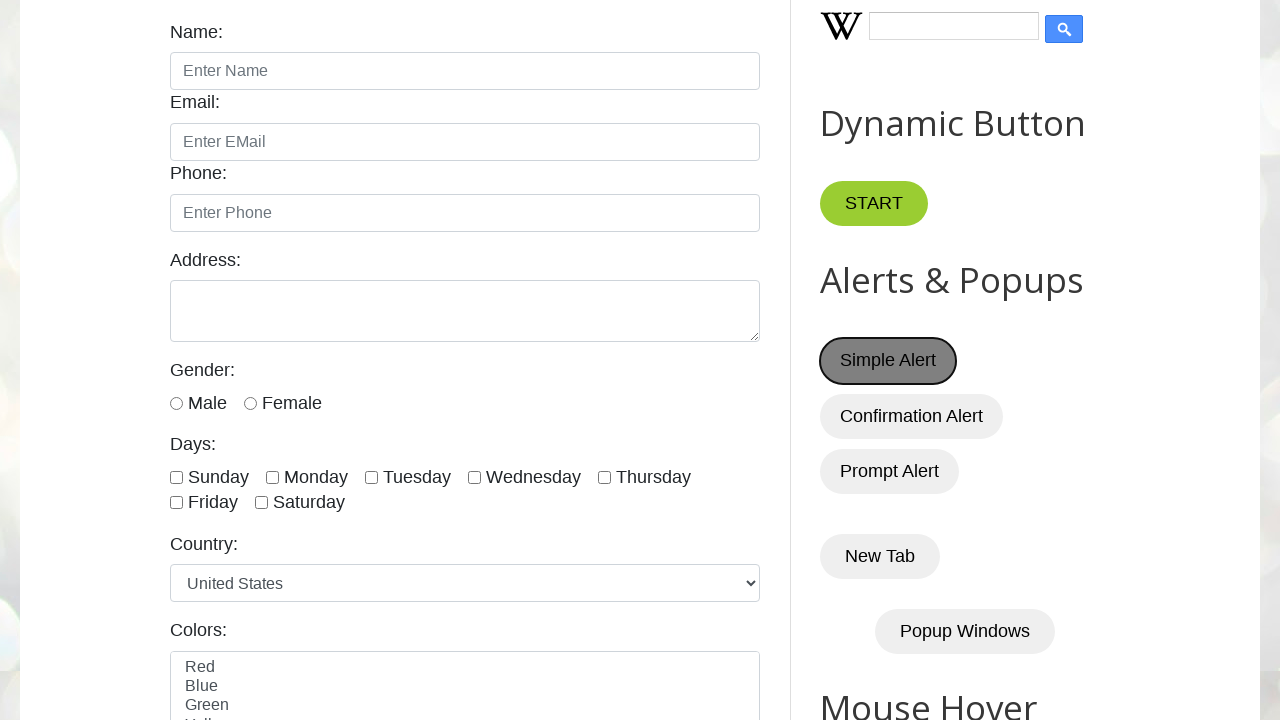